Tests login attempt with a locked out user account, verifying that the appropriate error message is displayed

Starting URL: https://www.saucedemo.com/

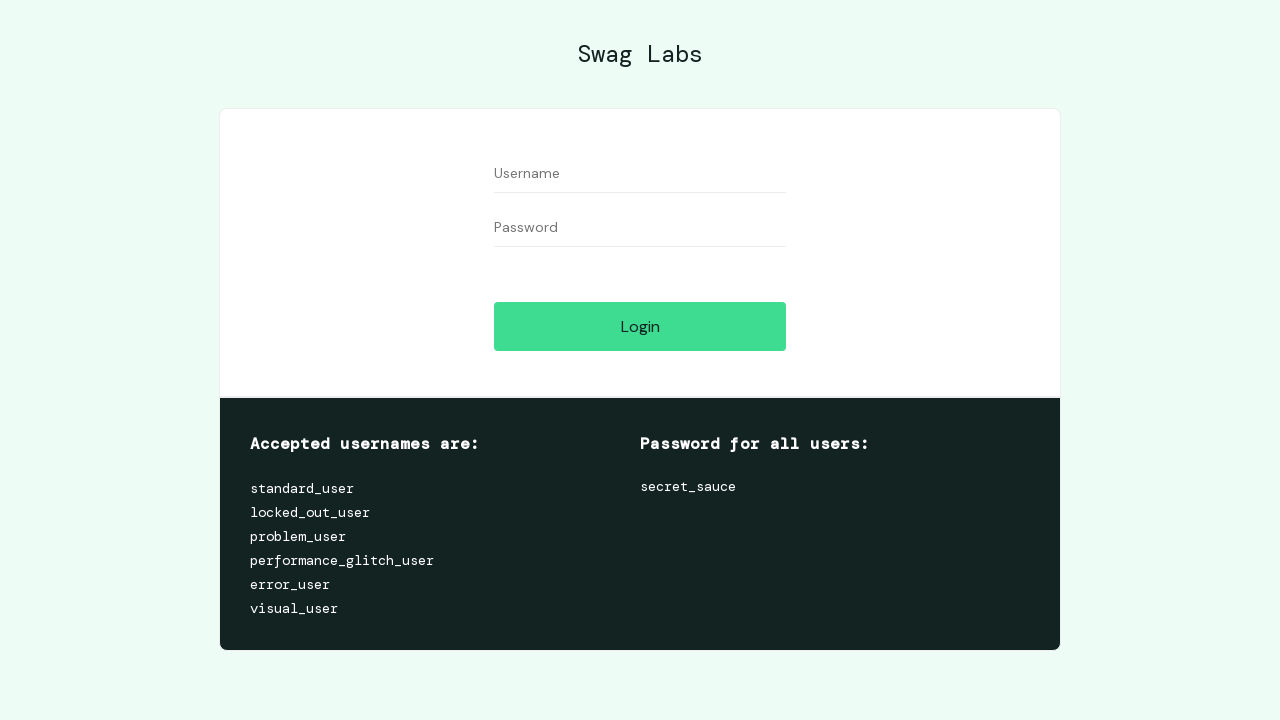

Filled username field with 'locked_out_user' on #user-name
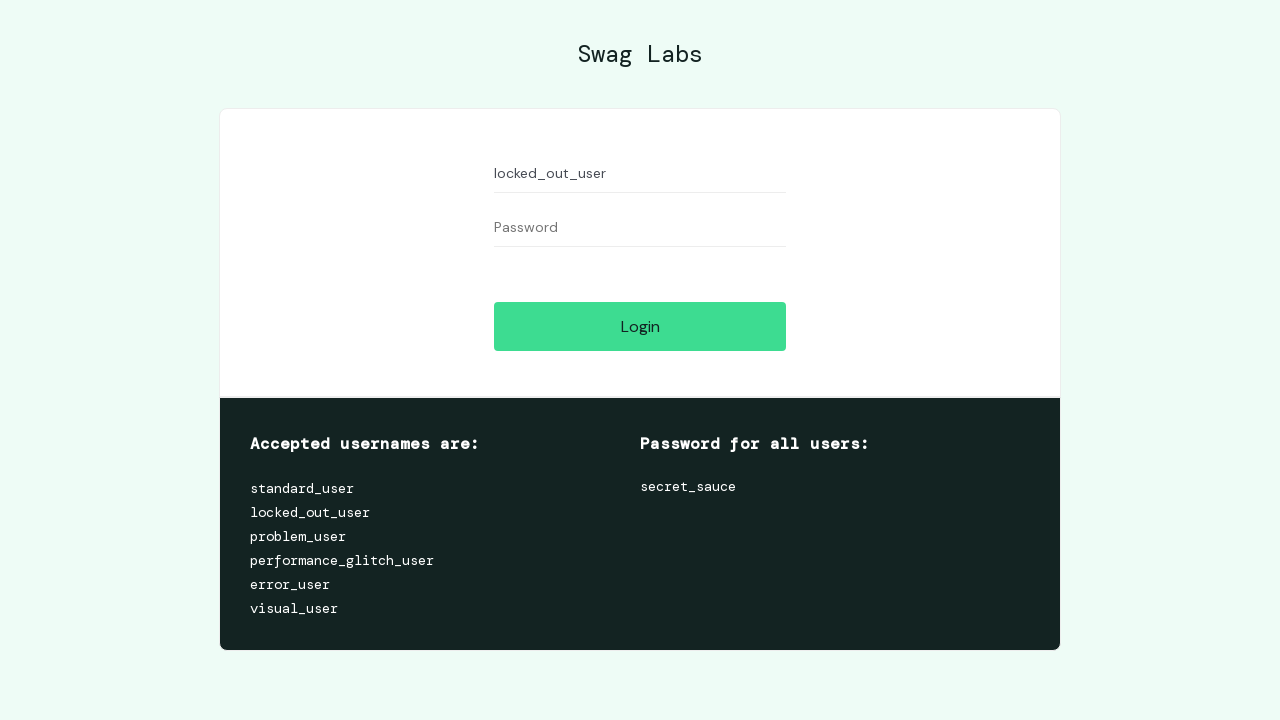

Filled password field with 'secret_sauce' on #password
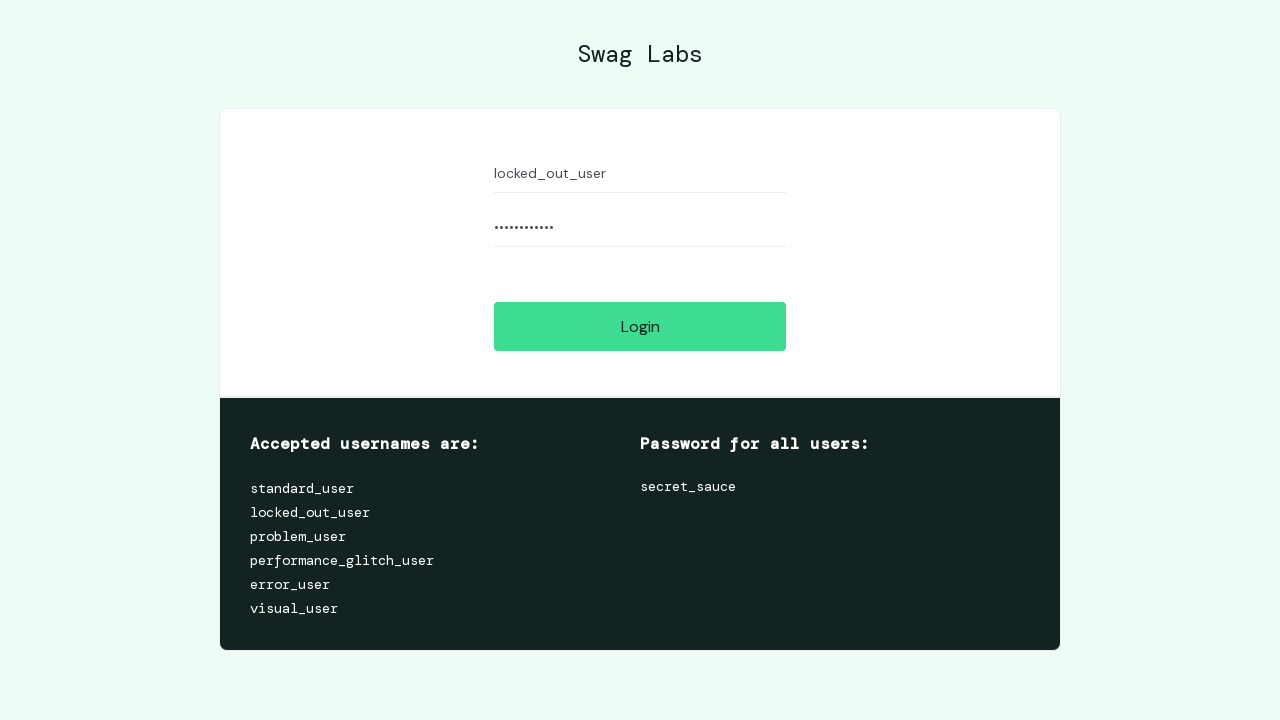

Clicked login button at (640, 326) on #login-button
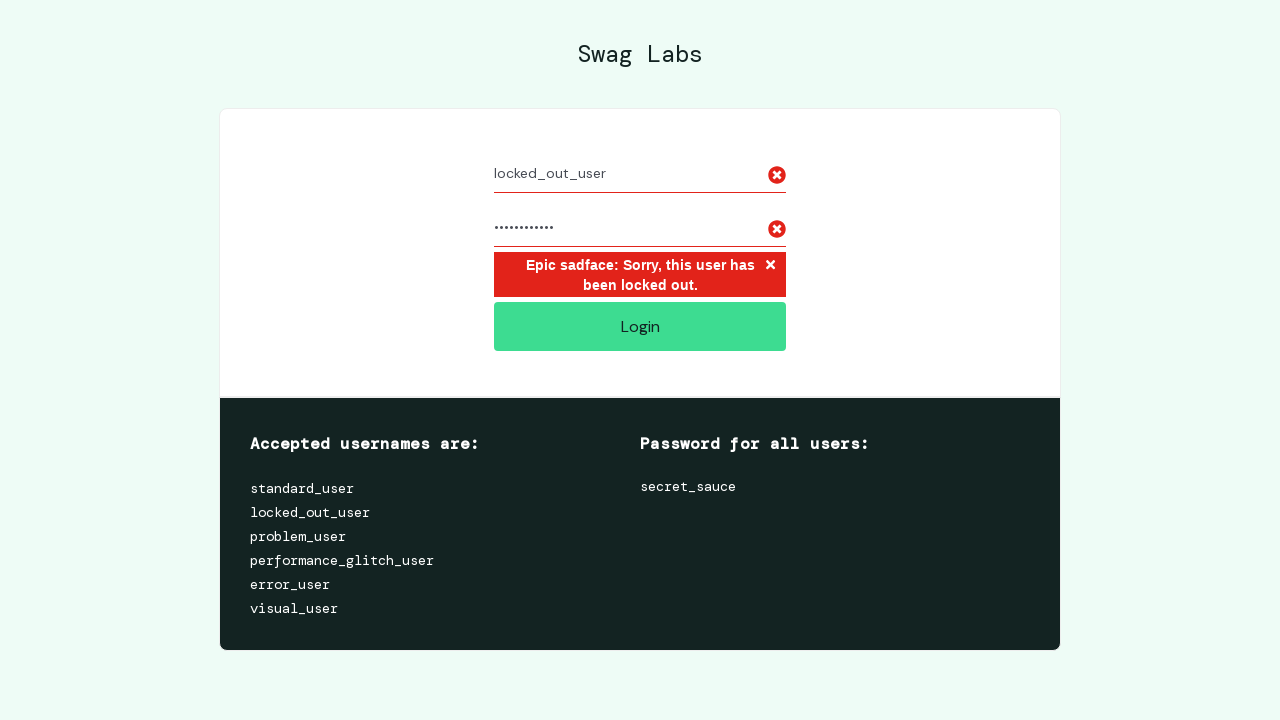

Error message appeared indicating user account is locked out
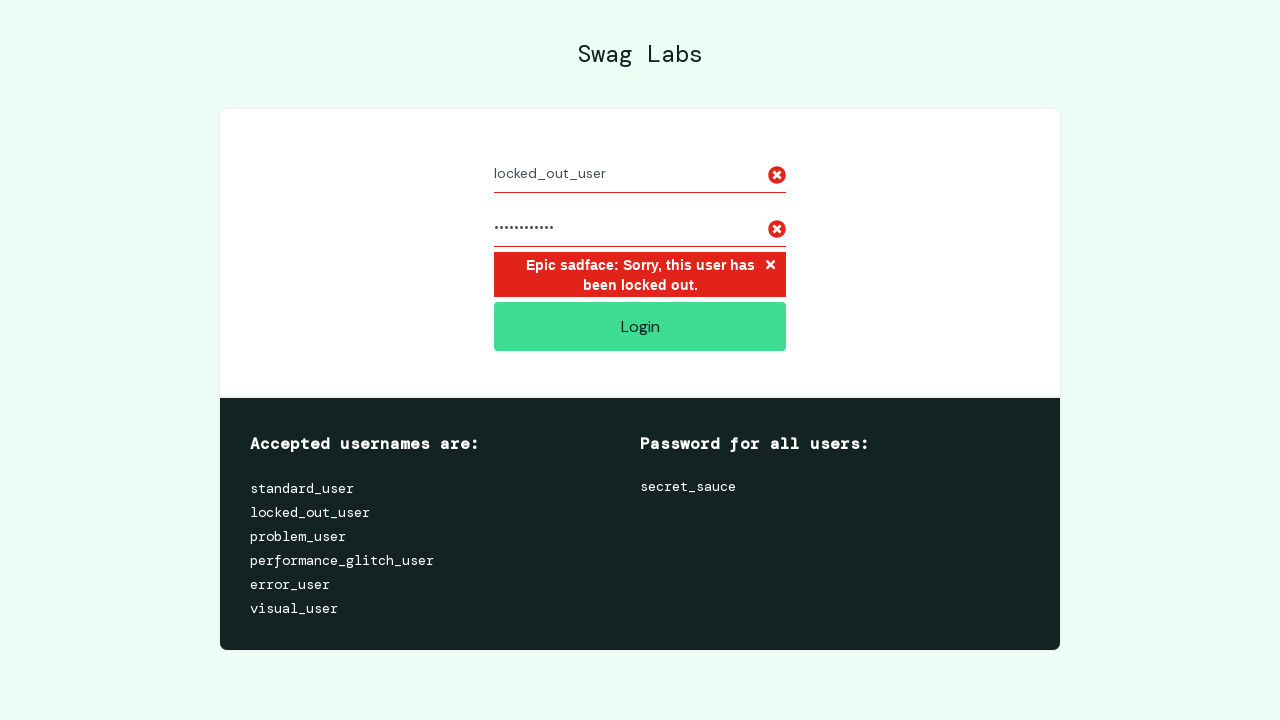

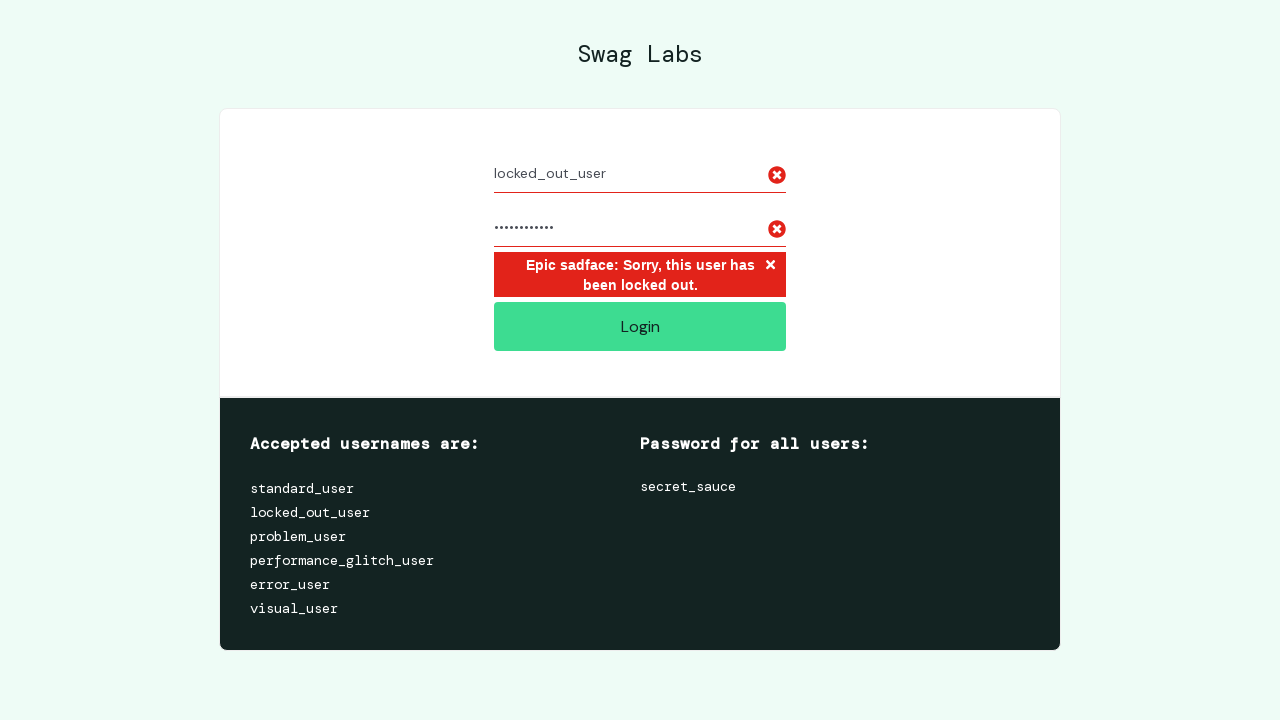